Navigates to the Rahul Shetty Academy client page and waits for it to load

Starting URL: https://Rahulshettyacademy.com/client

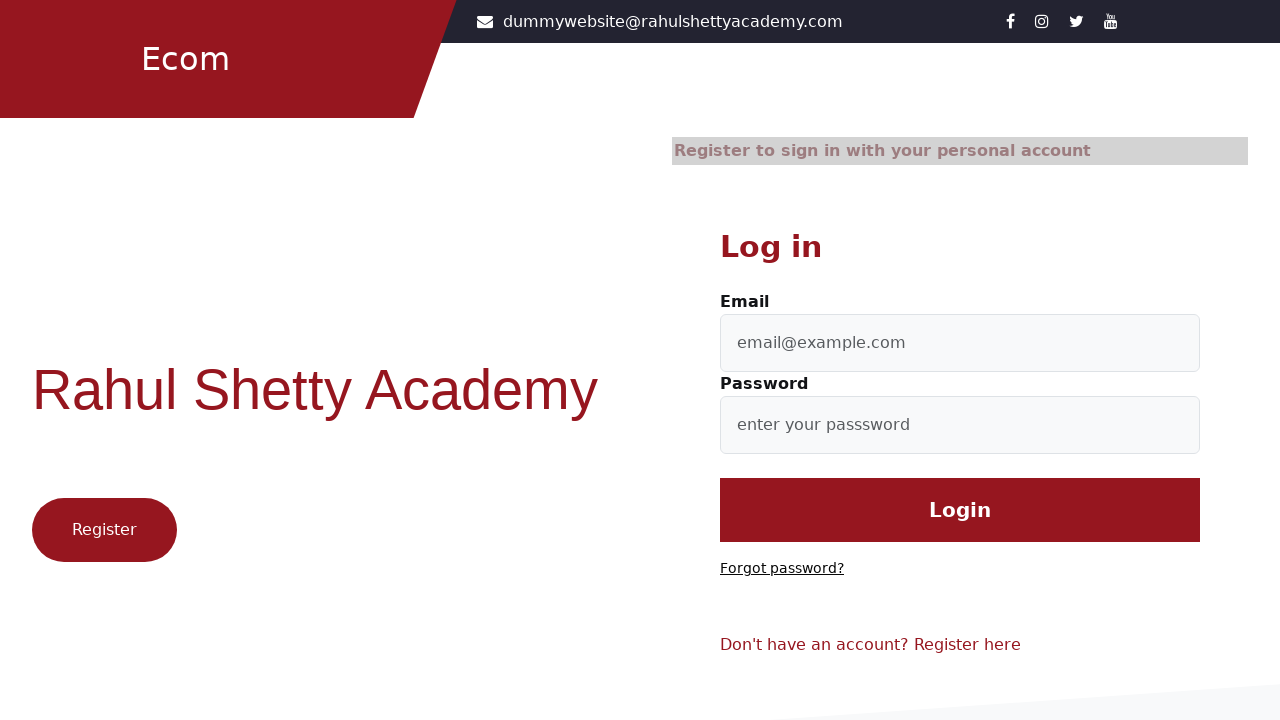

Navigated to Rahul Shetty Academy client page and waited for DOM to load
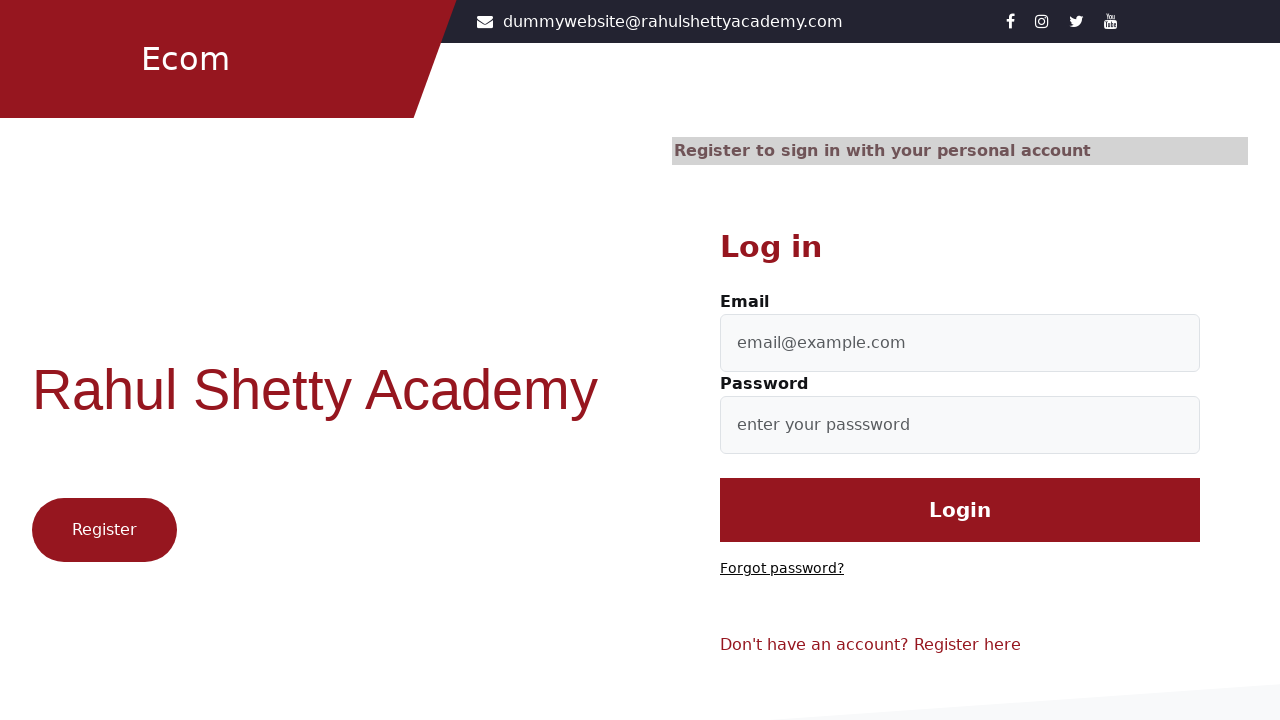

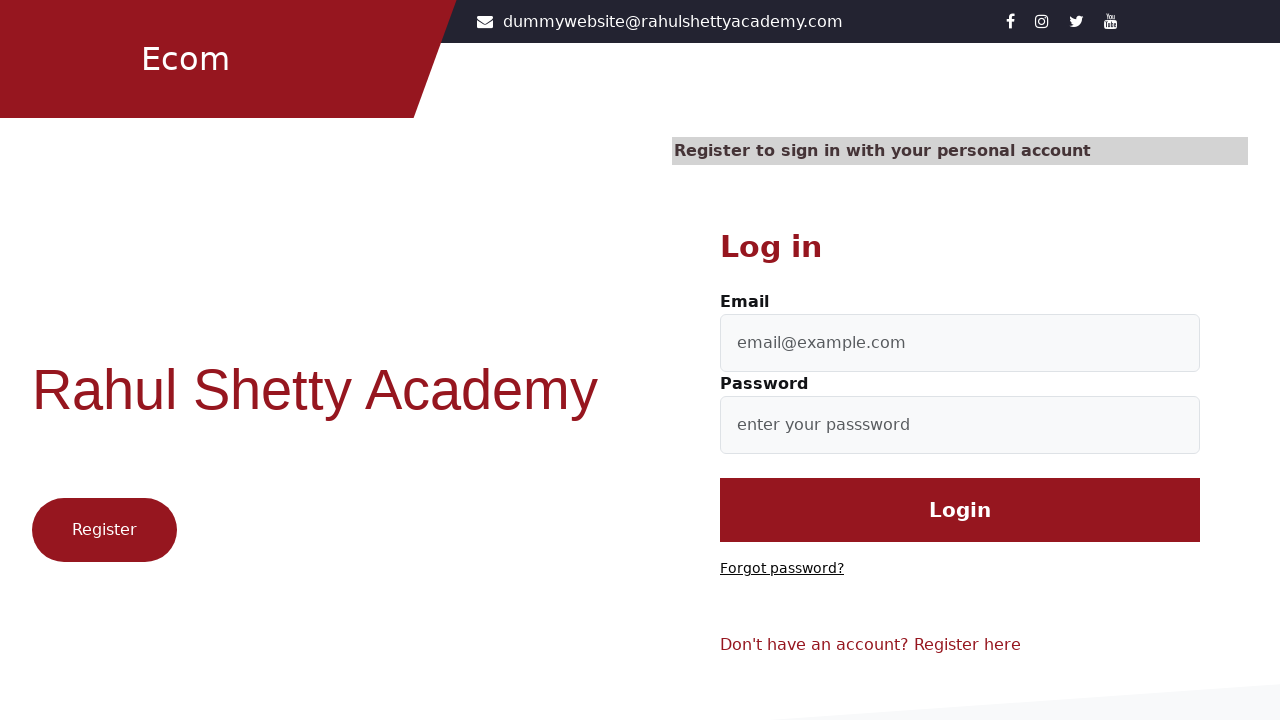